Navigates to a form page and checks all unchecked checkbox options

Starting URL: https://echoecho.com/htmlforms09.htm

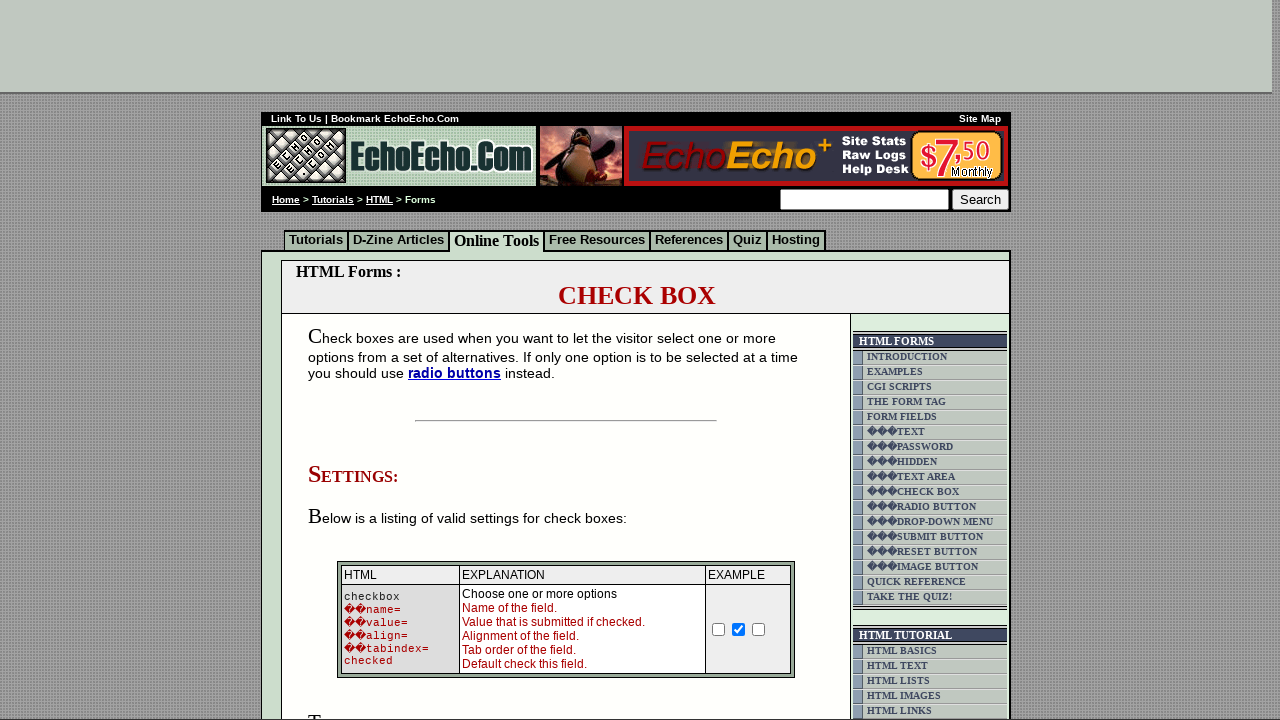

Navigated to form page at https://echoecho.com/htmlforms09.htm
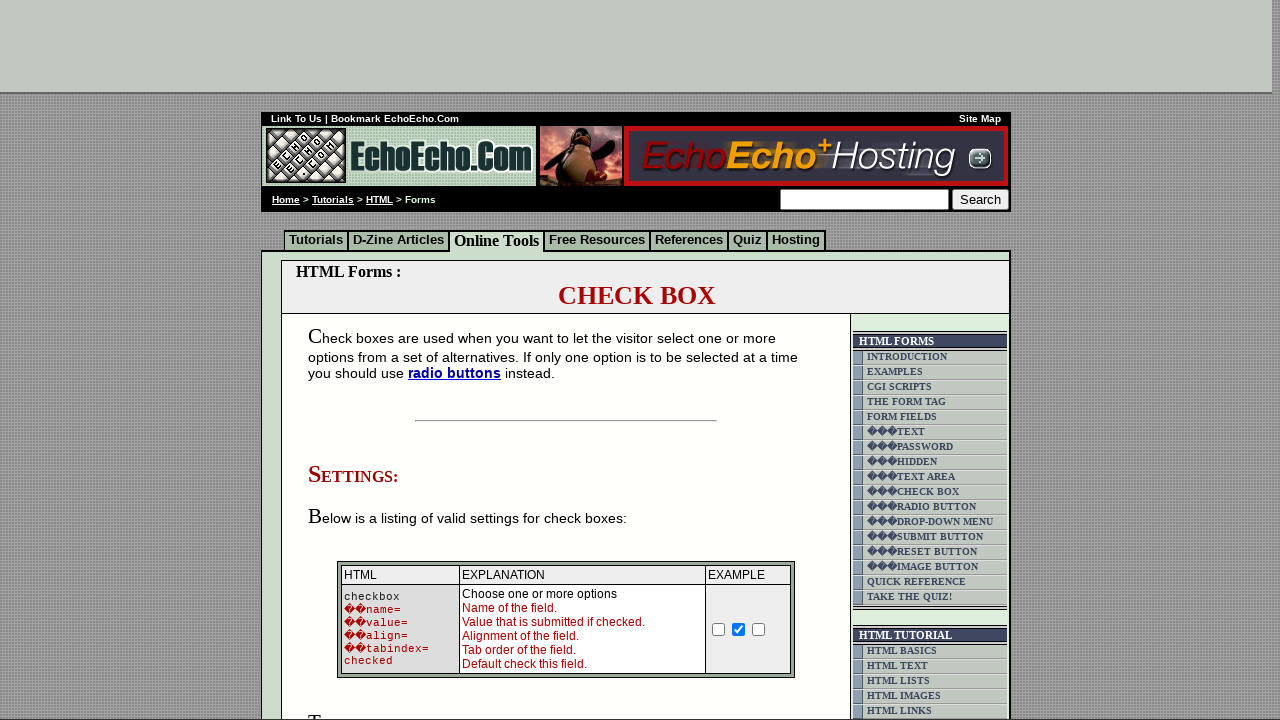

Located all checkboxes with names containing 'option'
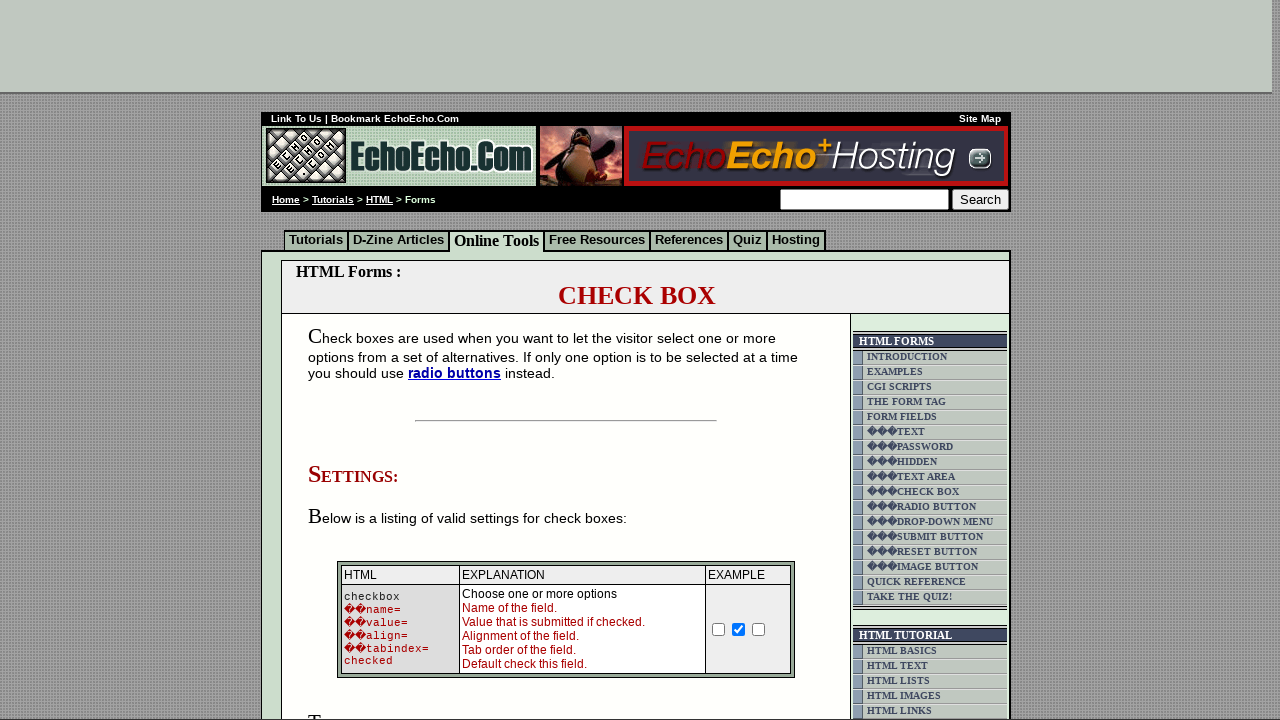

Clicked an unchecked checkbox to check it at (354, 360) on input[name*='option'] >> nth=0
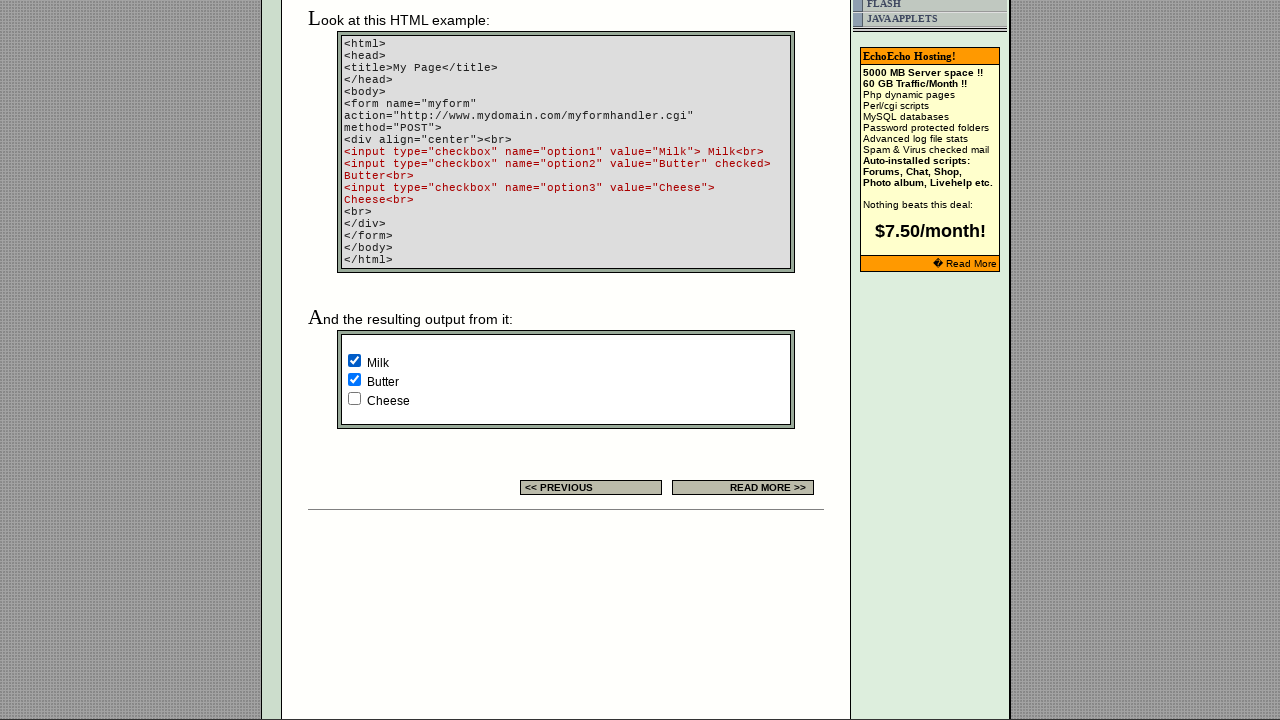

Clicked an unchecked checkbox to check it at (354, 398) on input[name*='option'] >> nth=2
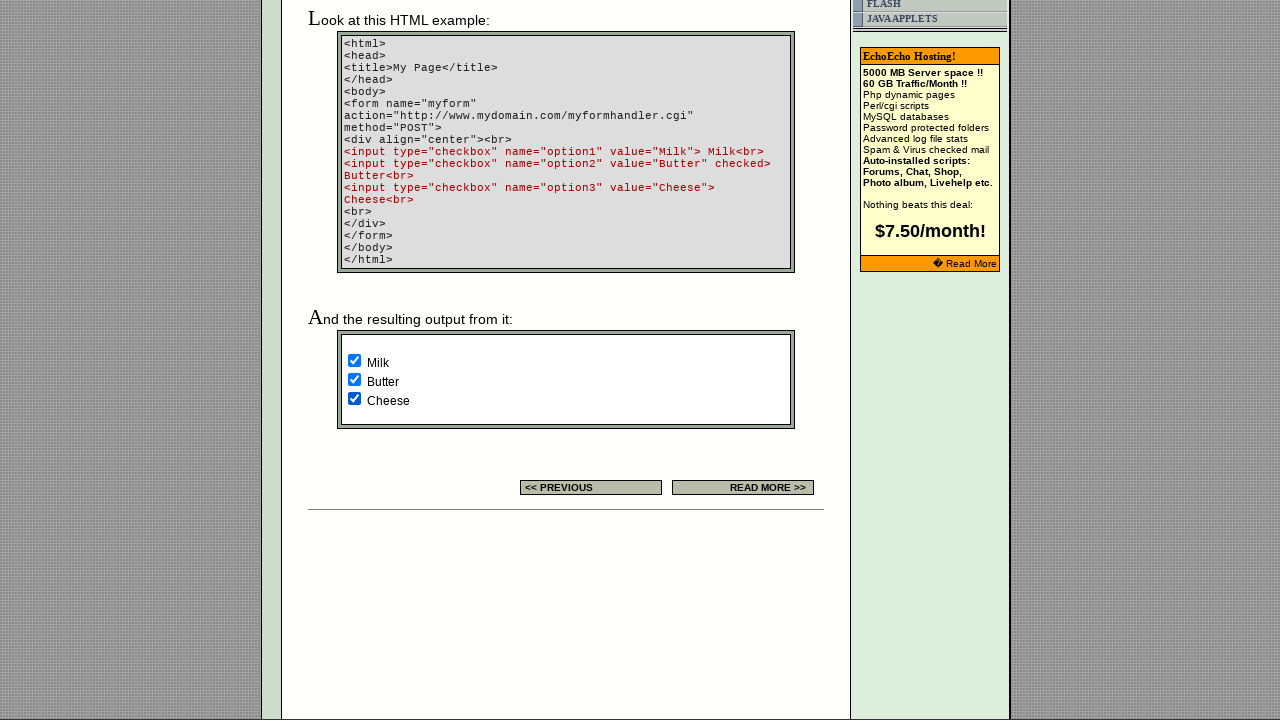

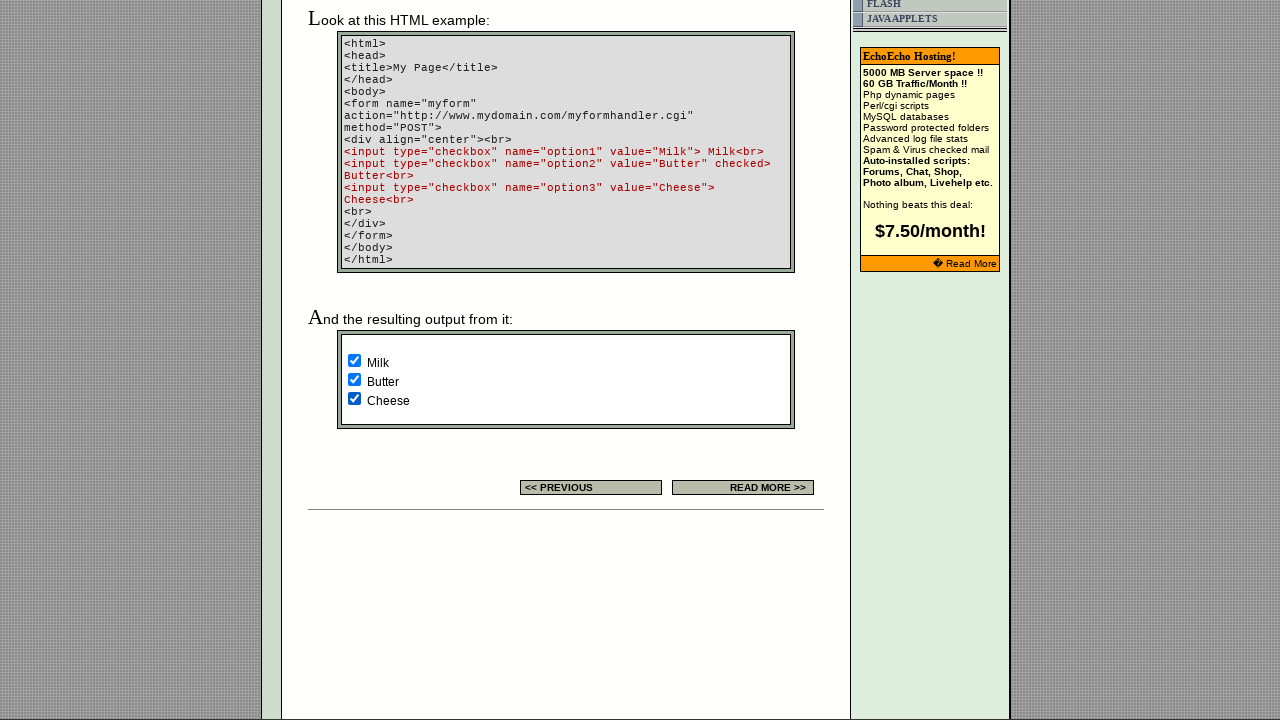